Tests typing into an element and then blurring off it

Starting URL: https://example.cypress.io/commands/actions

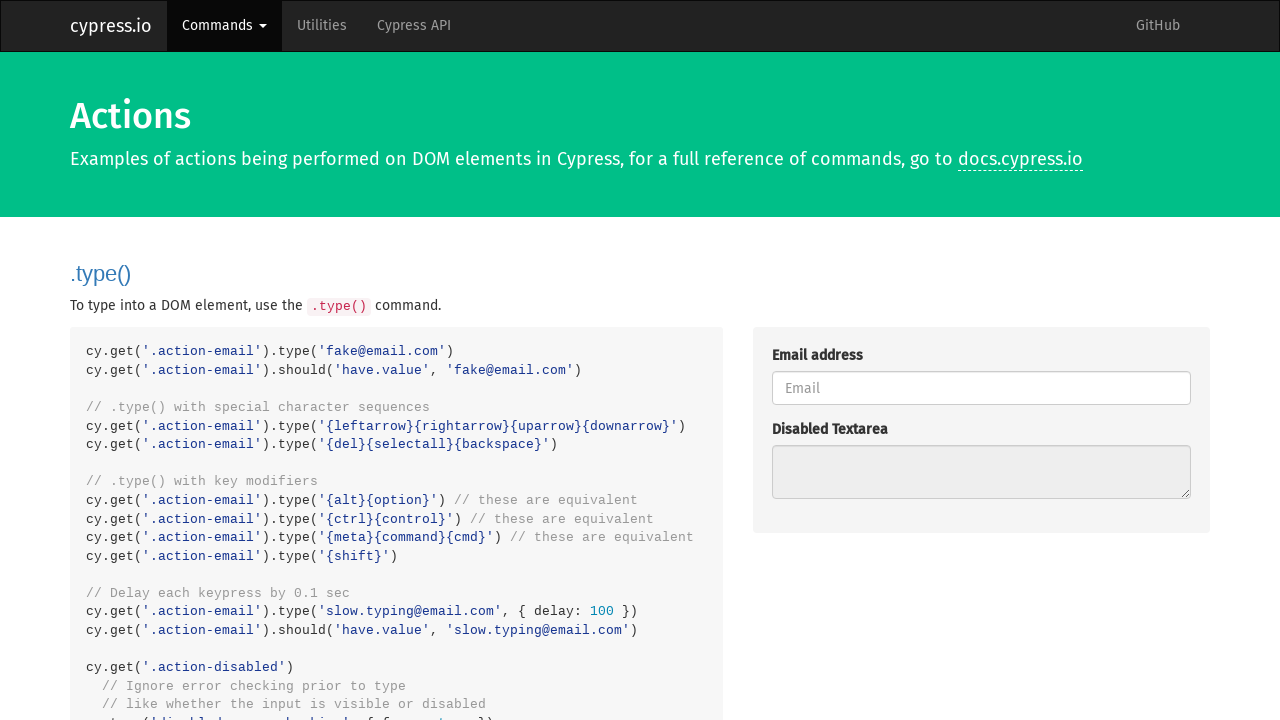

Navigated to example.cypress.io/commands/actions
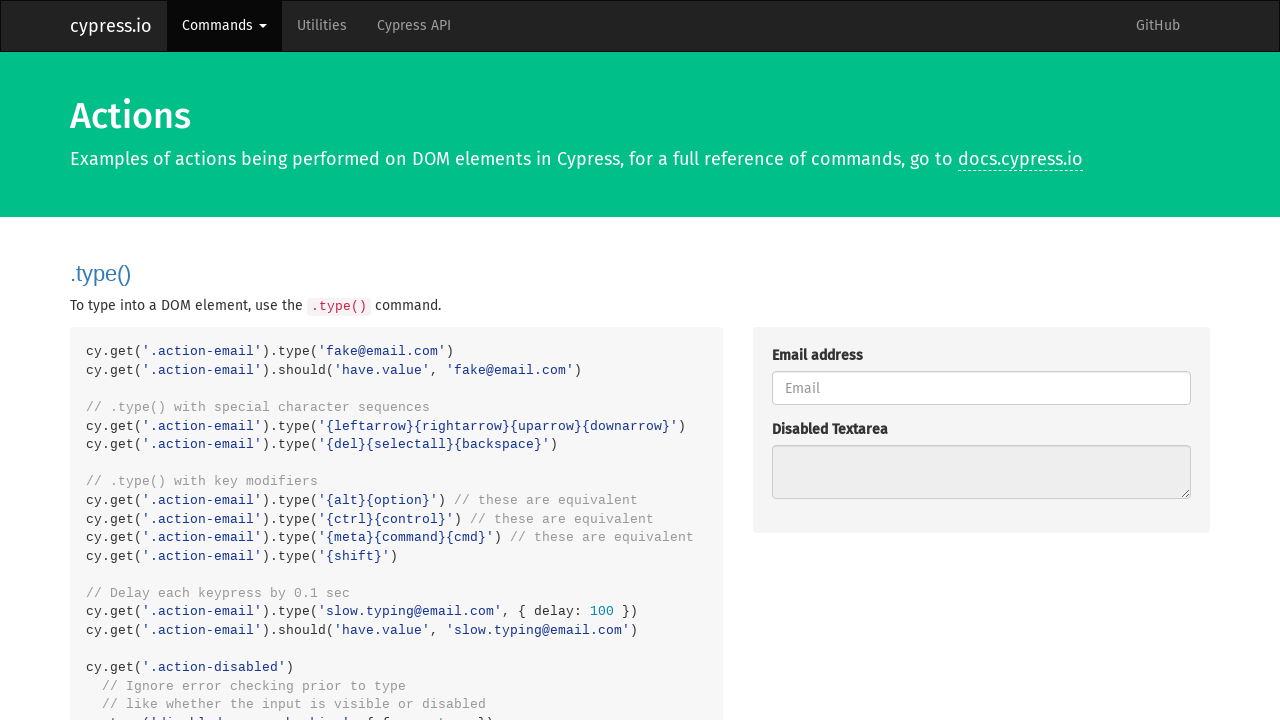

Located the action-blur element
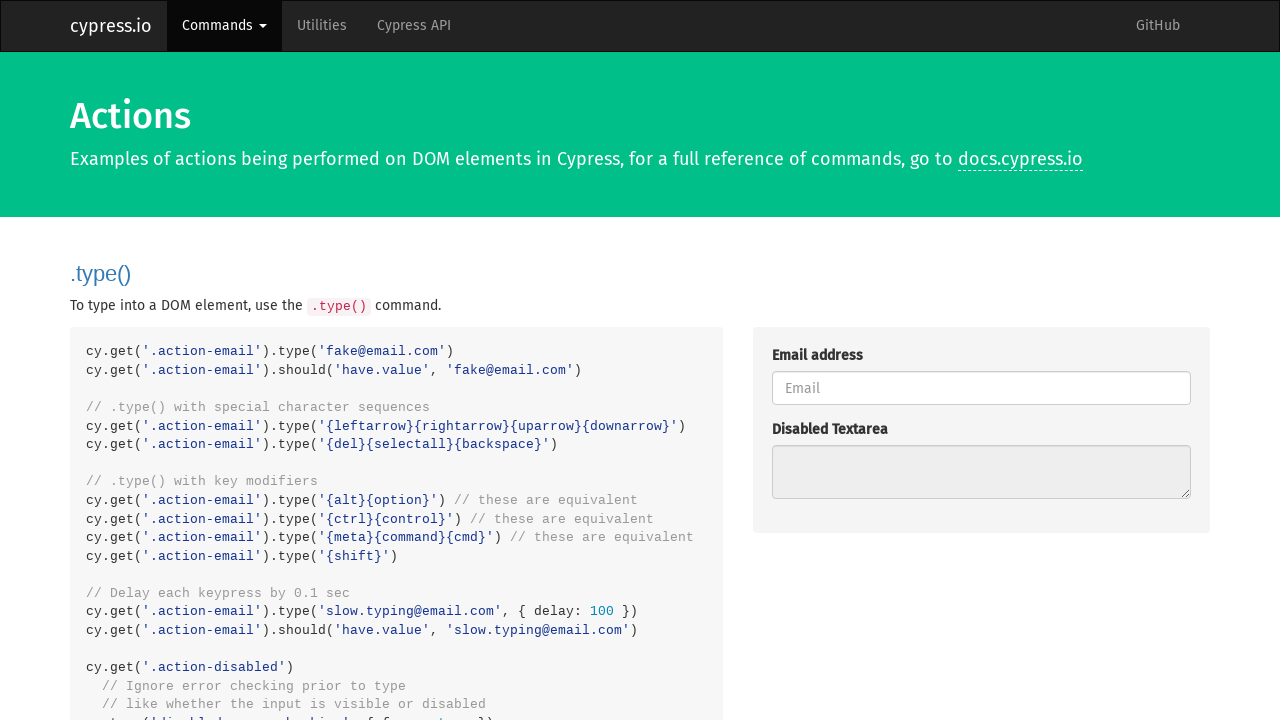

Typed 'About to blur' into the element on .action-blur
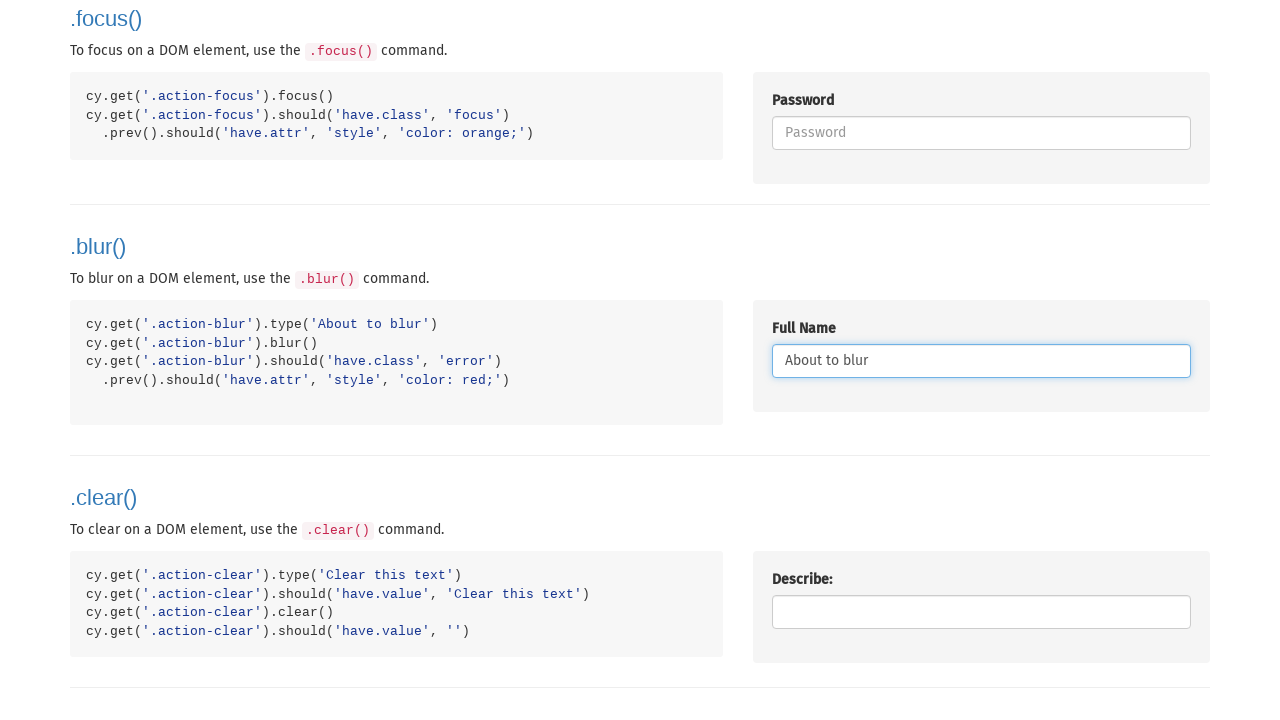

Blurred the element by removing focus
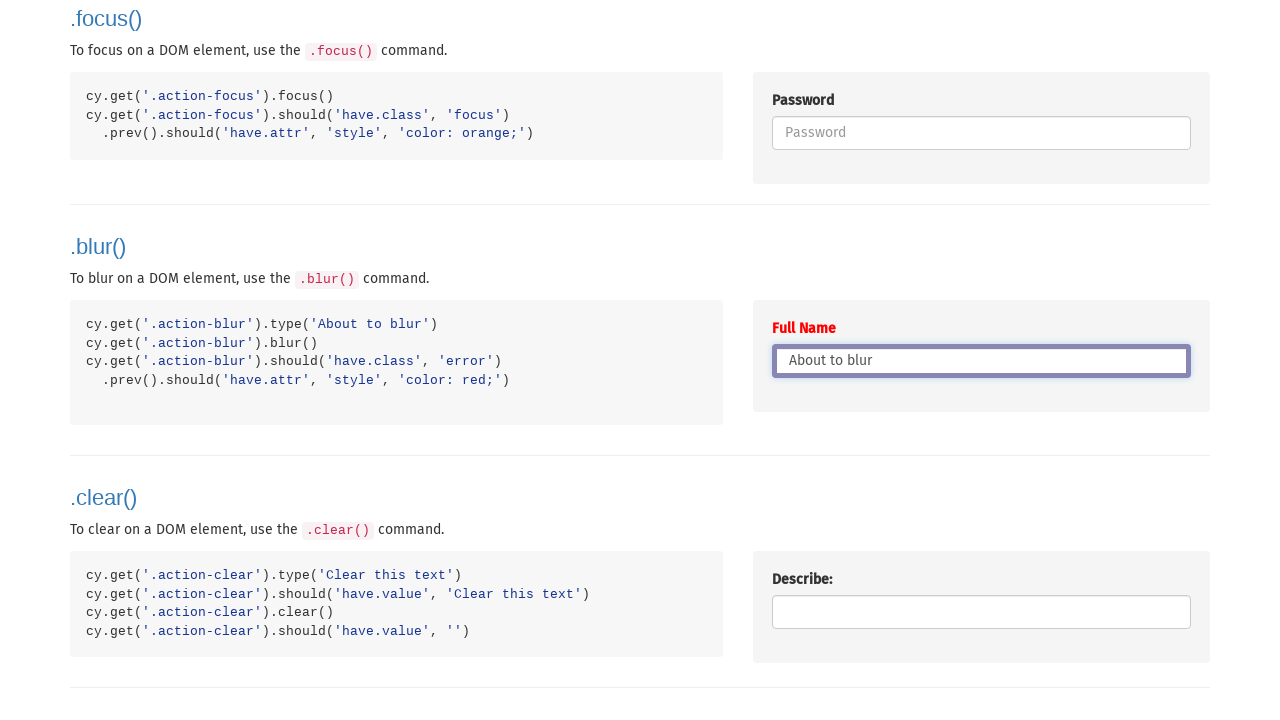

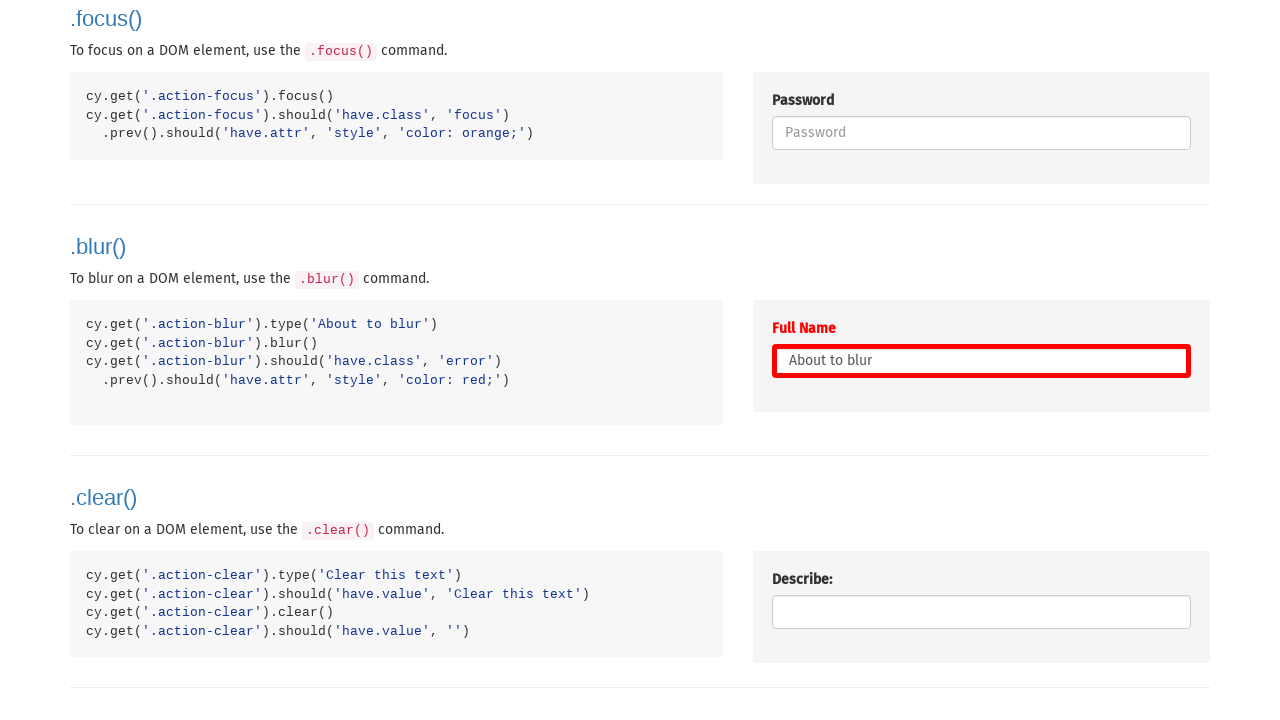